Tests Target.com search functionality by entering a product search term and clicking the search button

Starting URL: https://www.target.com/

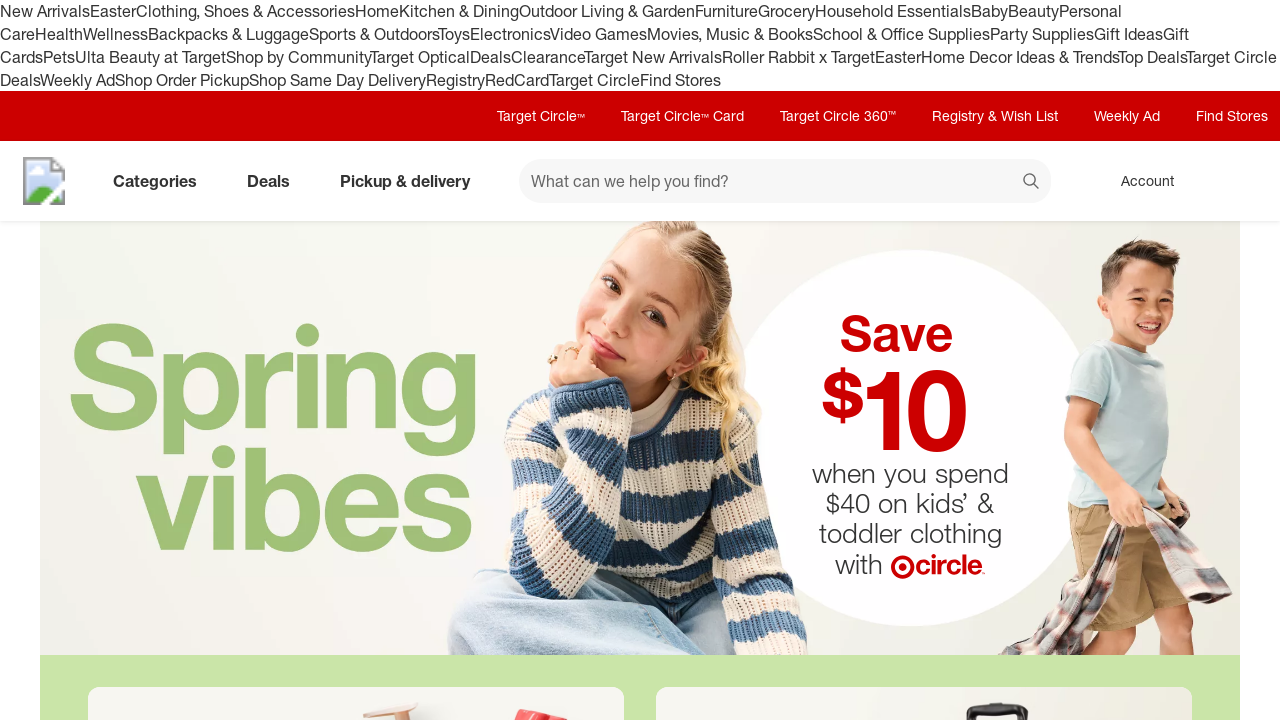

Filled search input with 'wireless headphones' on #search
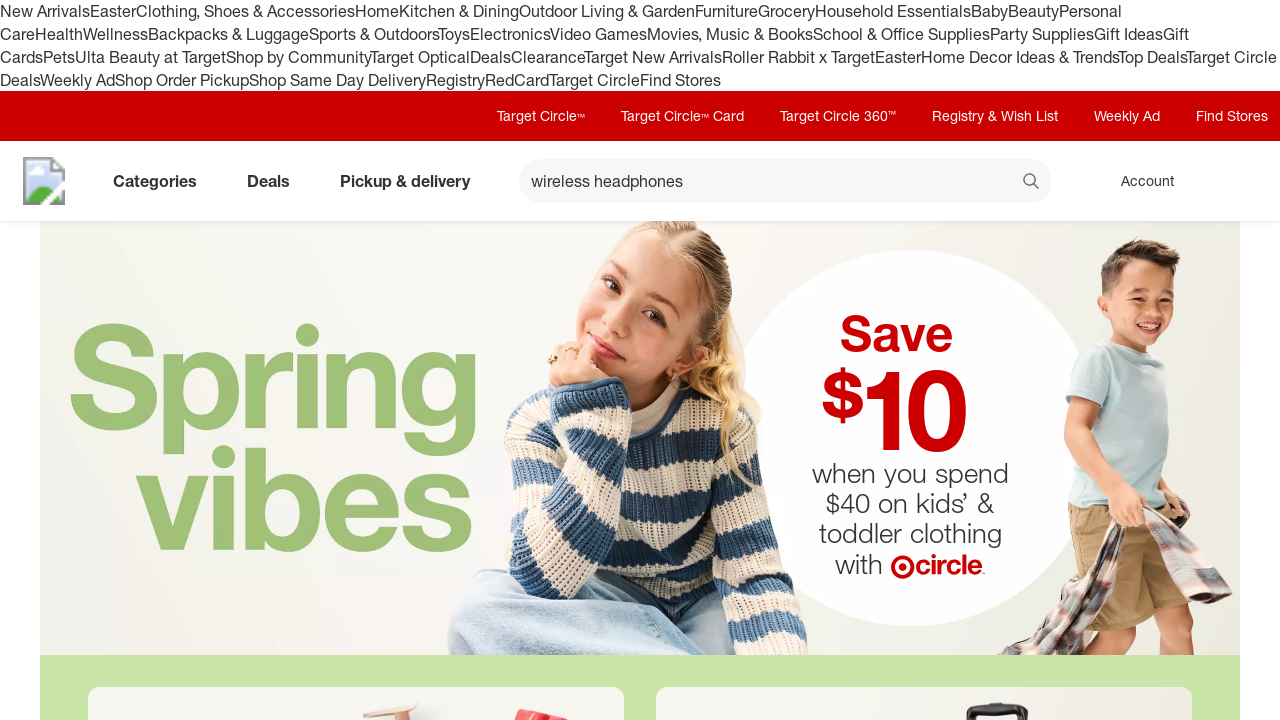

Clicked search button to submit search at (1032, 183) on button[data-test='@web/Search/SearchButton']
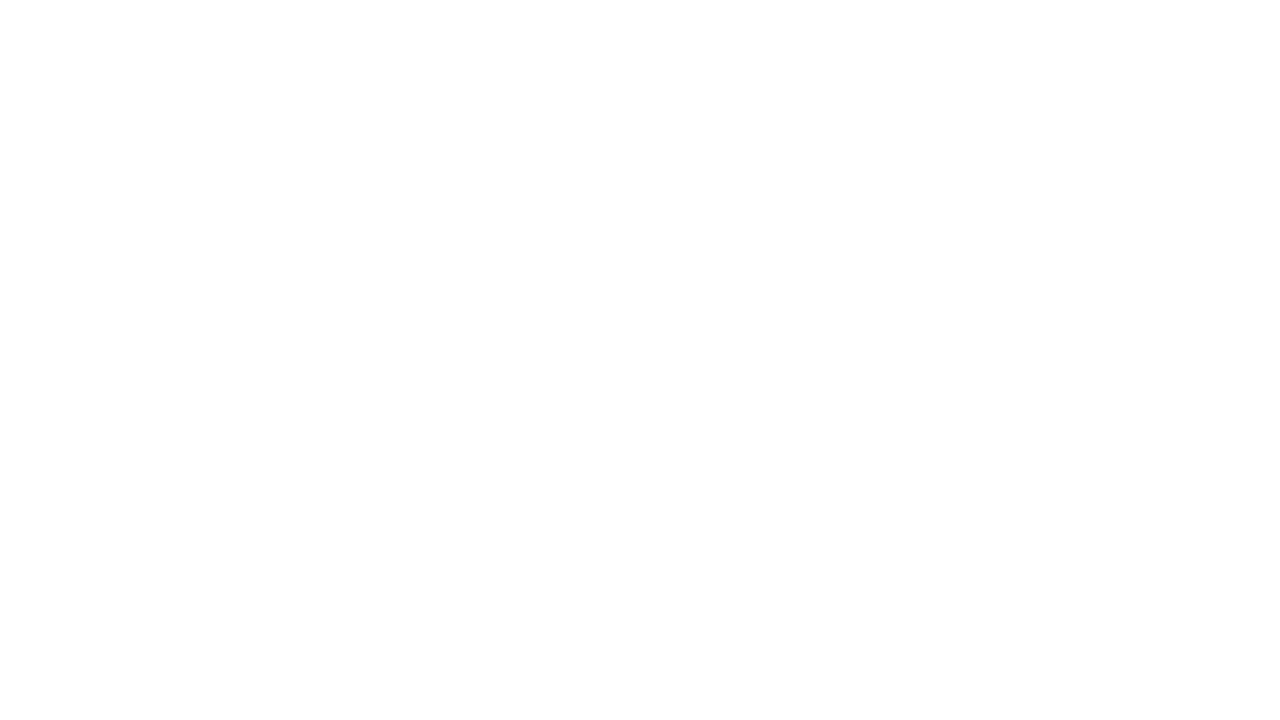

Search results page loaded successfully
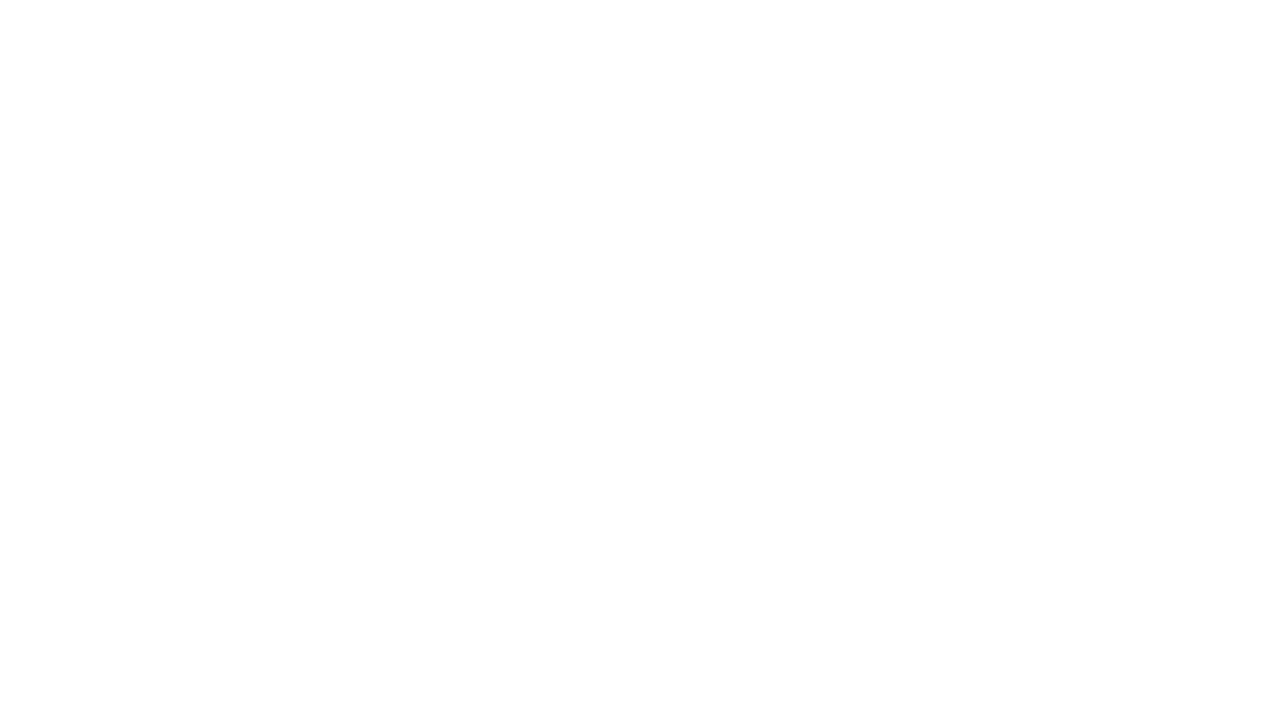

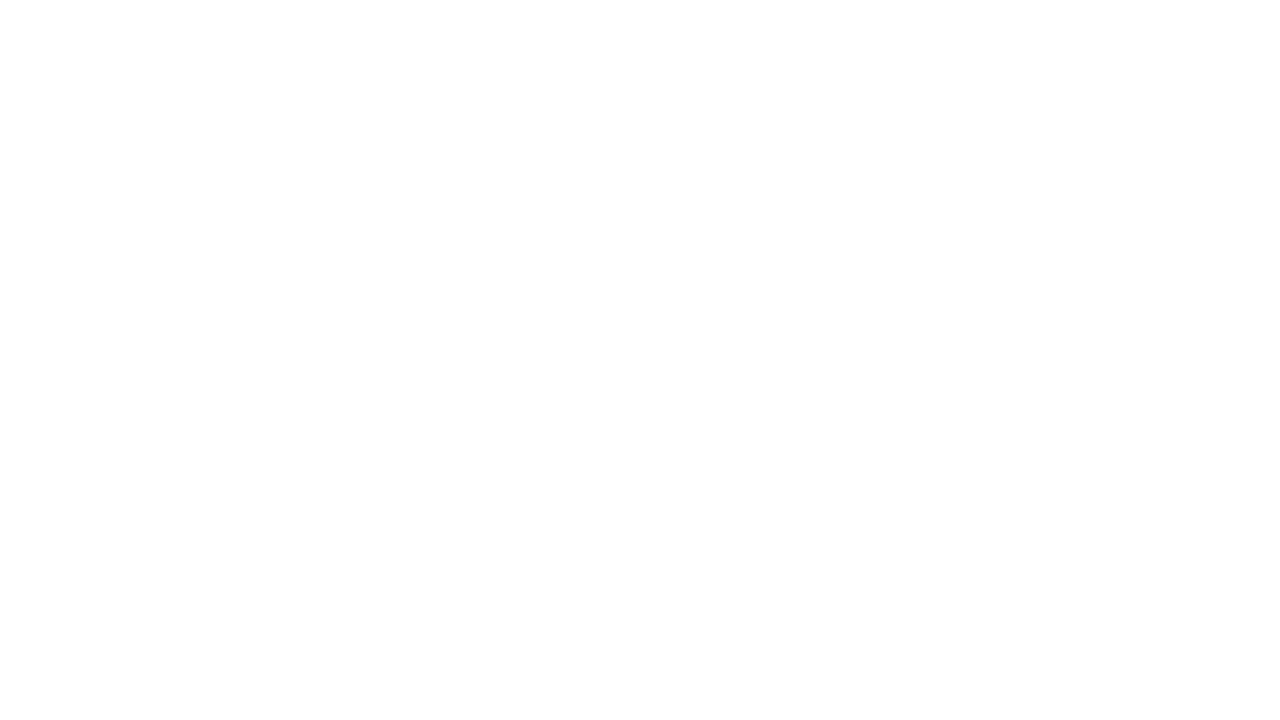